Navigates to an automation practice page and retrieves the placeholder attribute of a name input field

Starting URL: https://rahulshettyacademy.com/AutomationPractice/

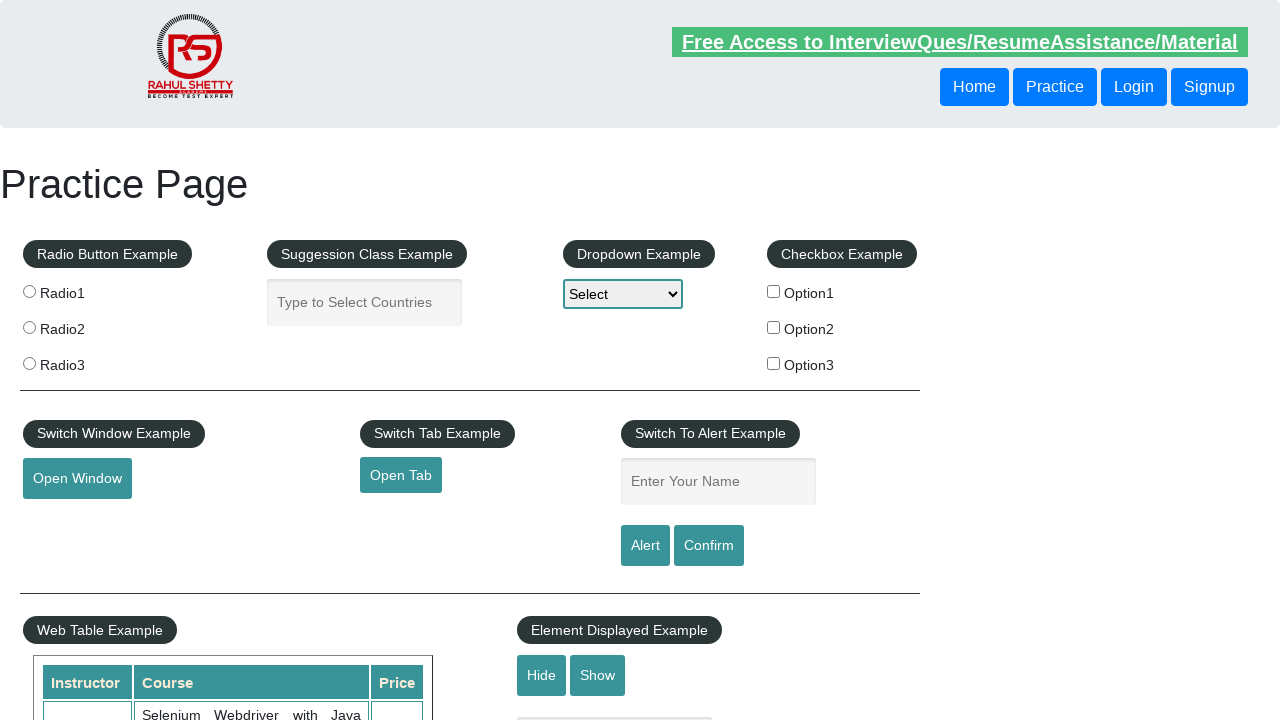

Navigated to automation practice page
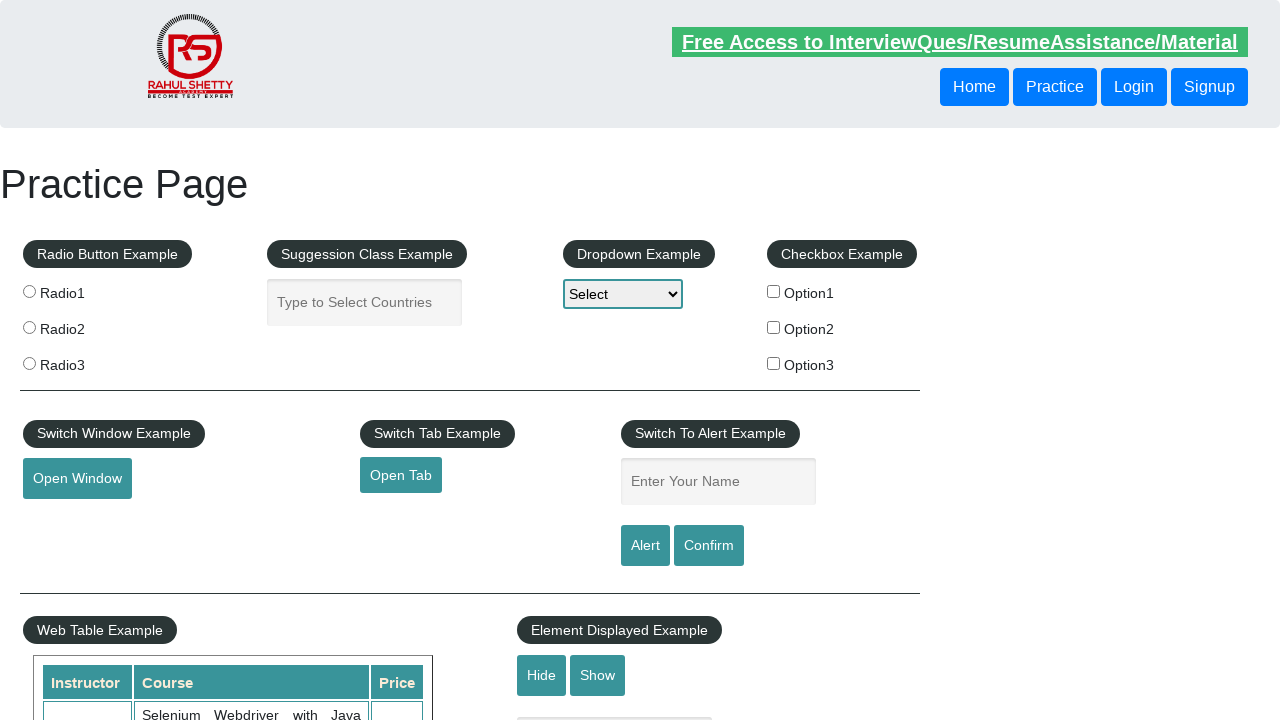

Located name input field
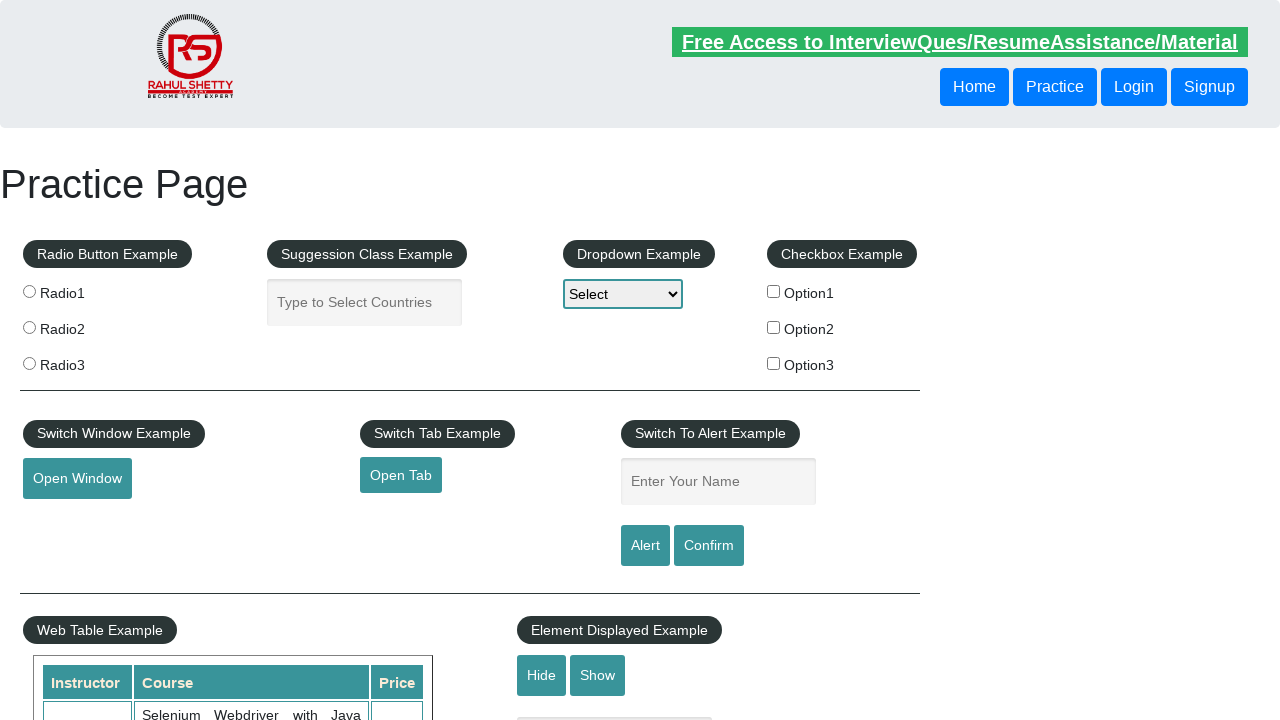

Name input field is now visible
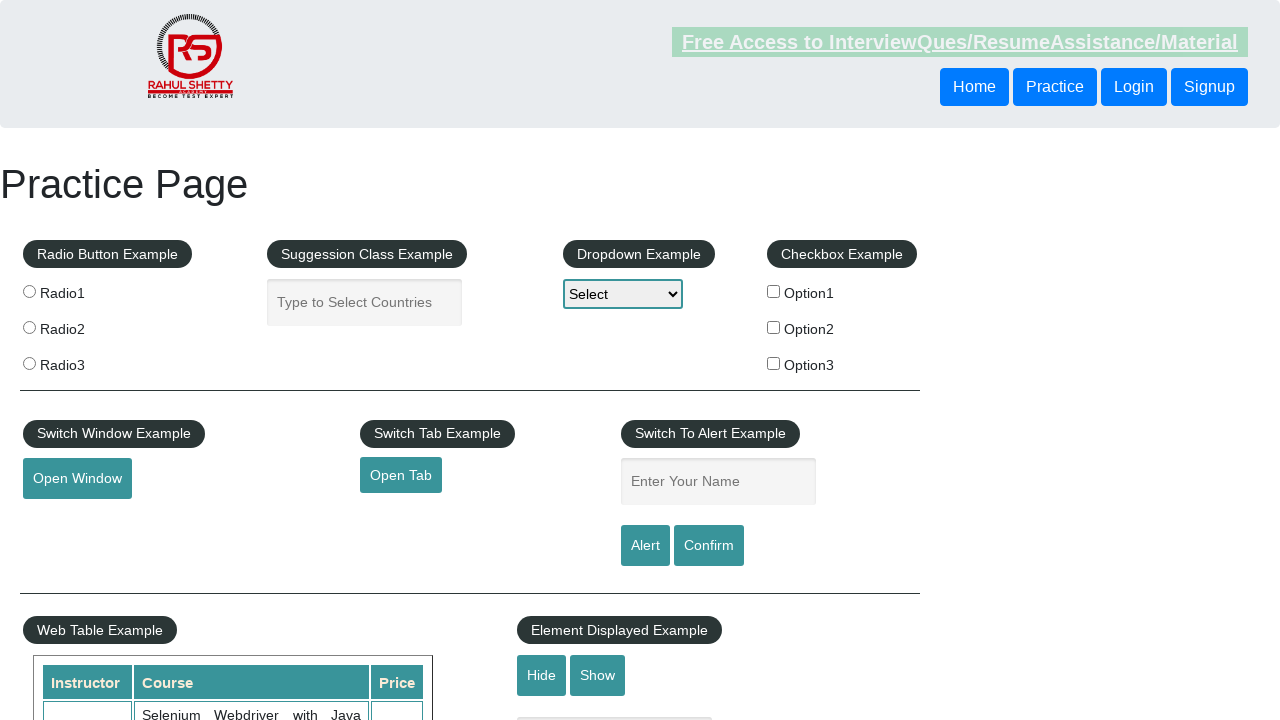

Retrieved placeholder attribute: 'Enter Your Name'
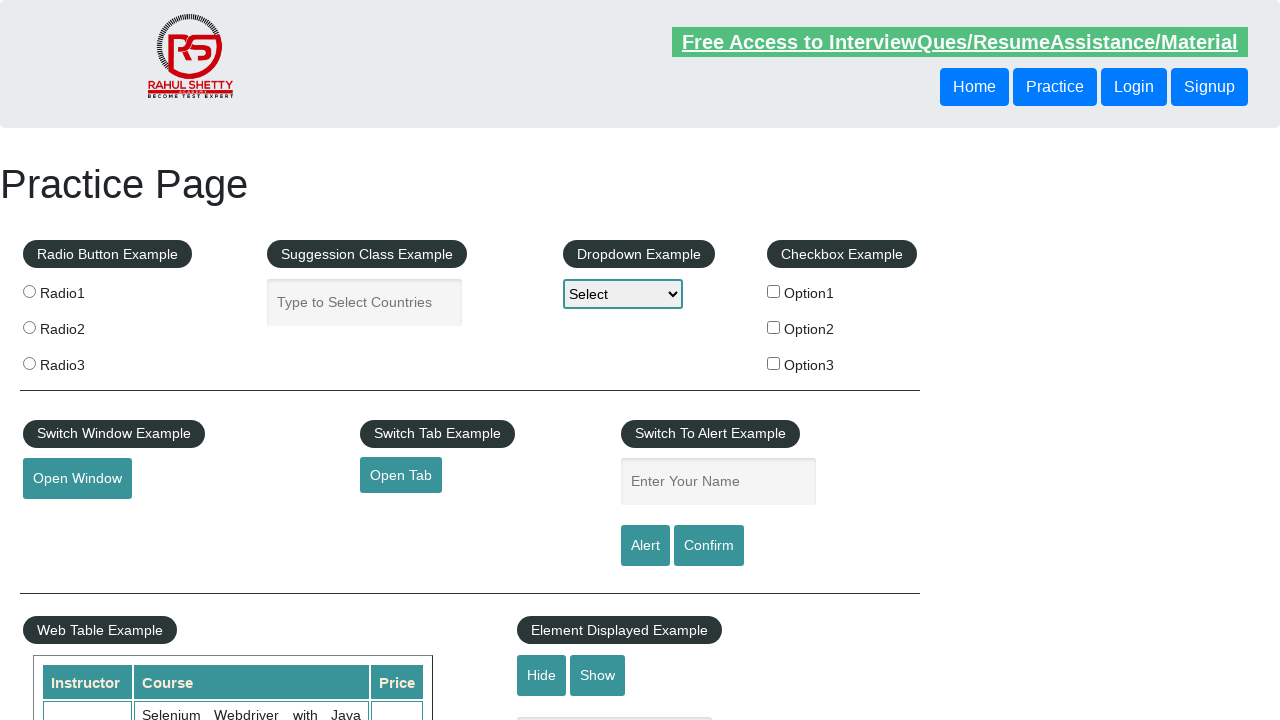

Printed placeholder value to console
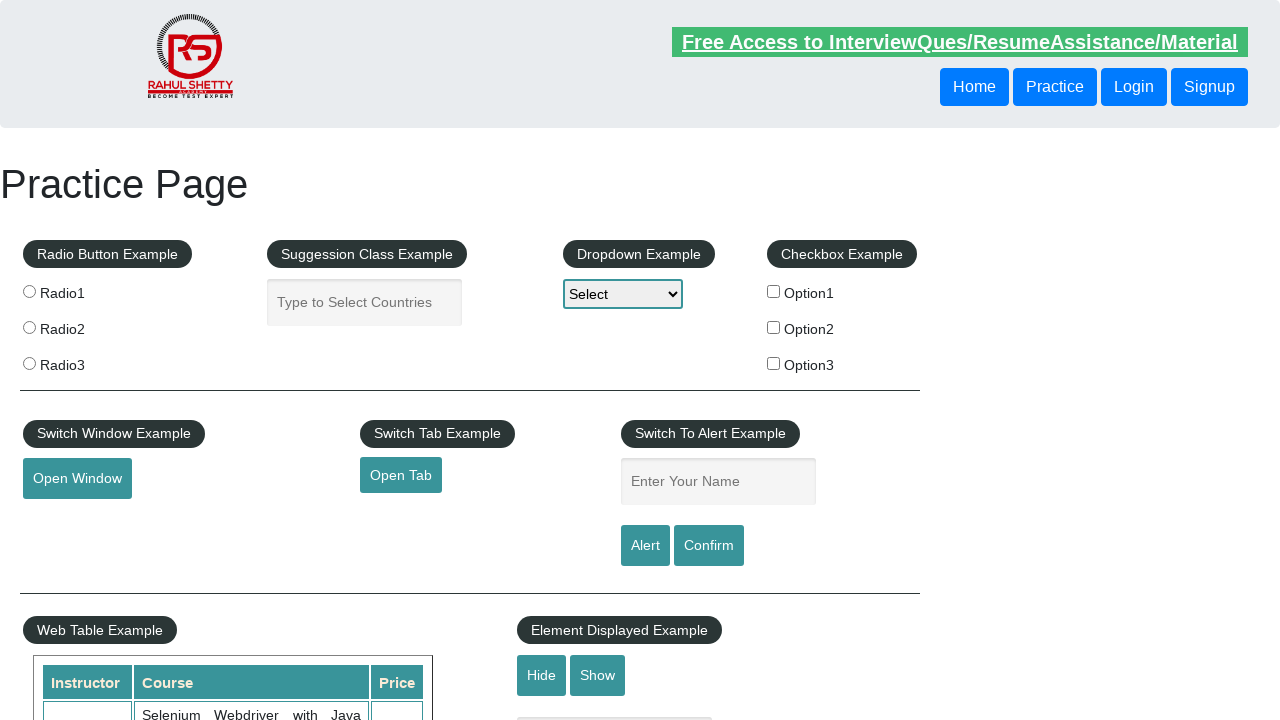

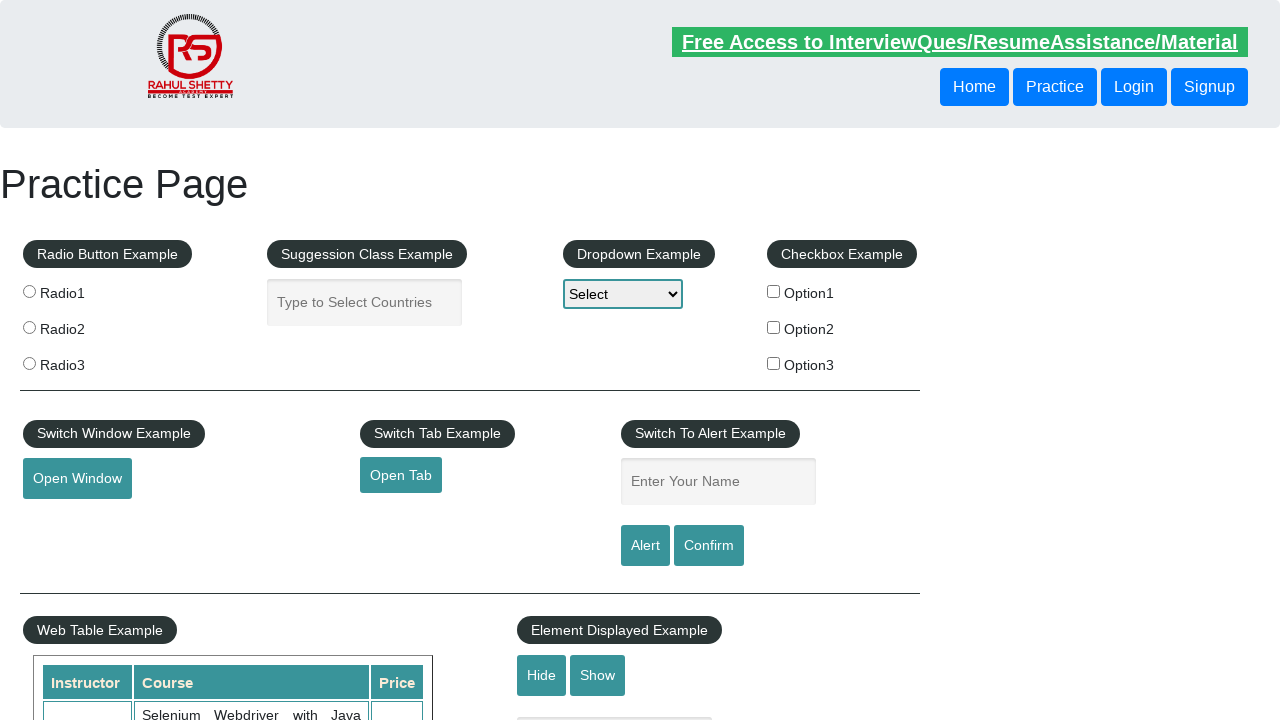